Tests a math challenge form by reading a value from the page, calculating the answer using a logarithmic/trigonometric formula, filling in the result, checking required checkboxes and radio buttons, then submitting the form.

Starting URL: https://suninjuly.github.io/math.html

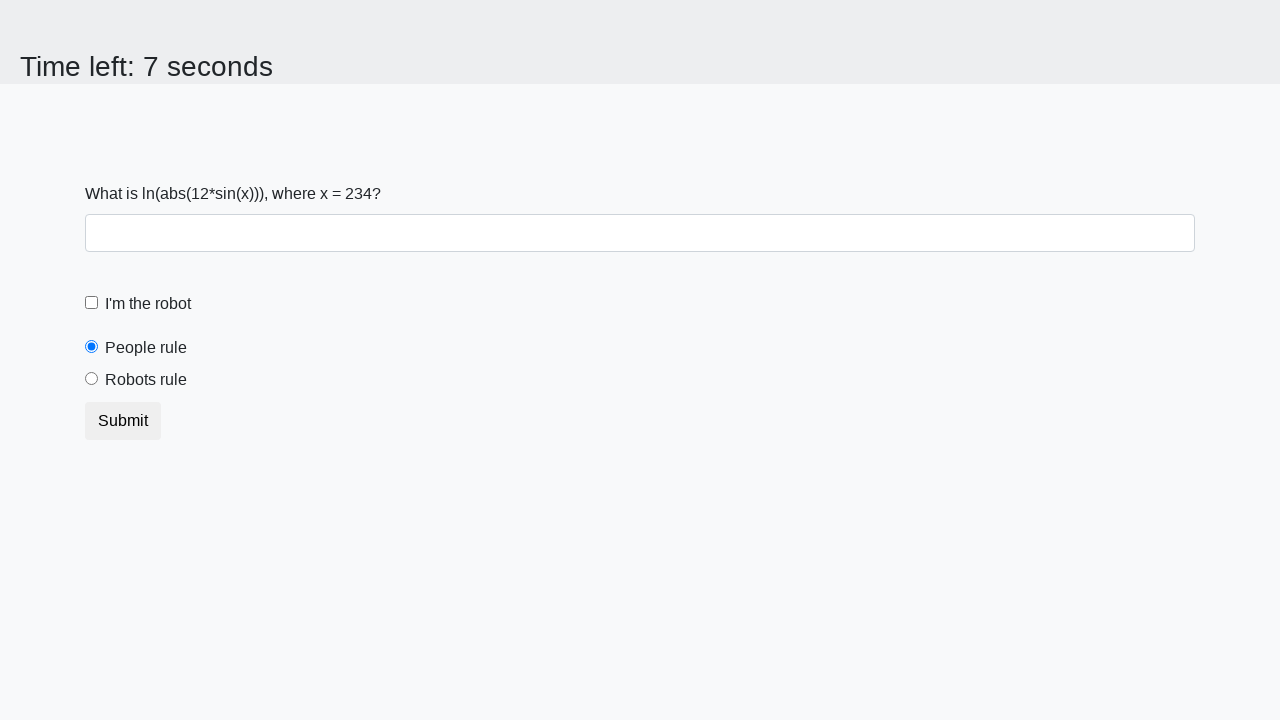

Read x value from the page element
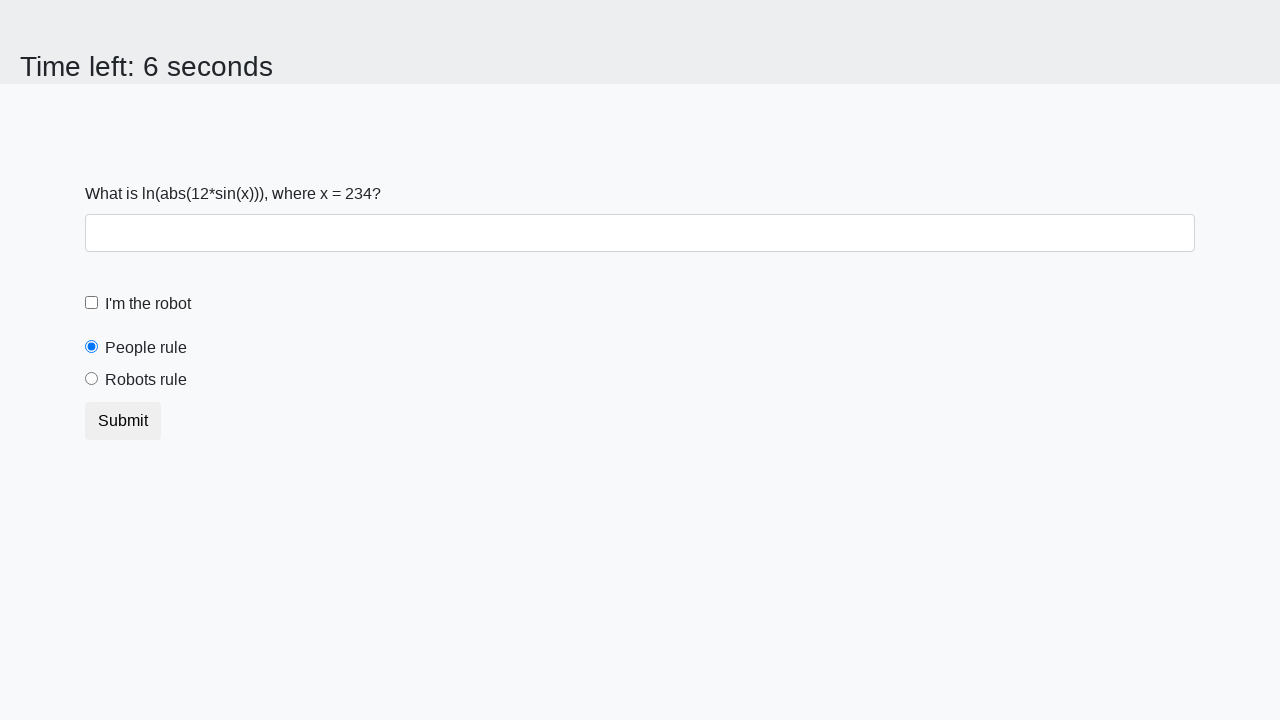

Converted x value to integer
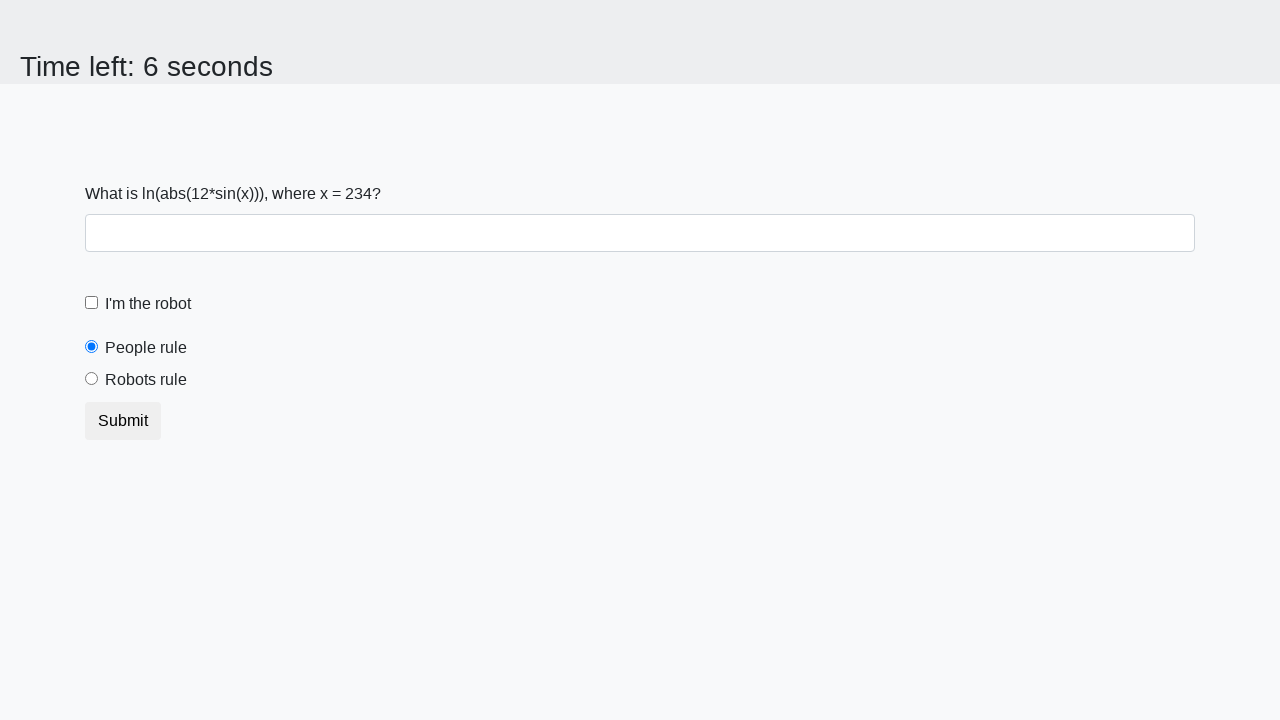

Calculated answer using logarithmic formula: log(abs(12*sin(x)))
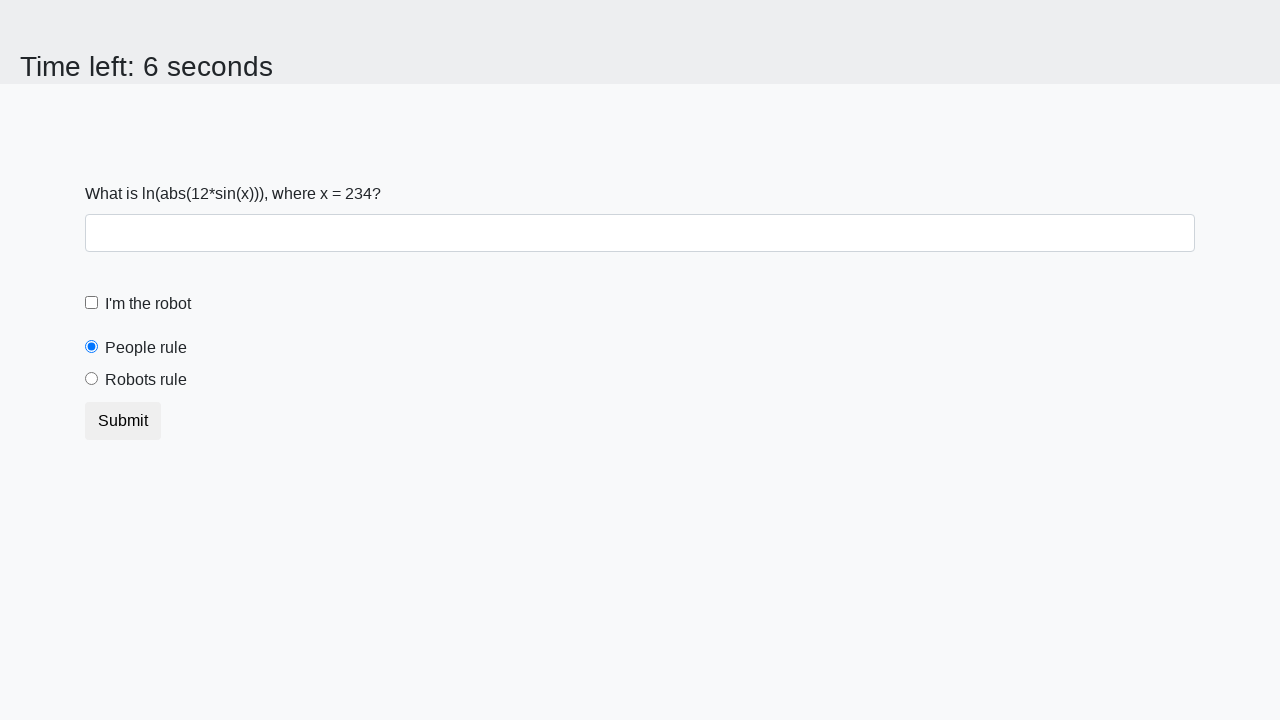

Filled answer field with calculated result on input#answer
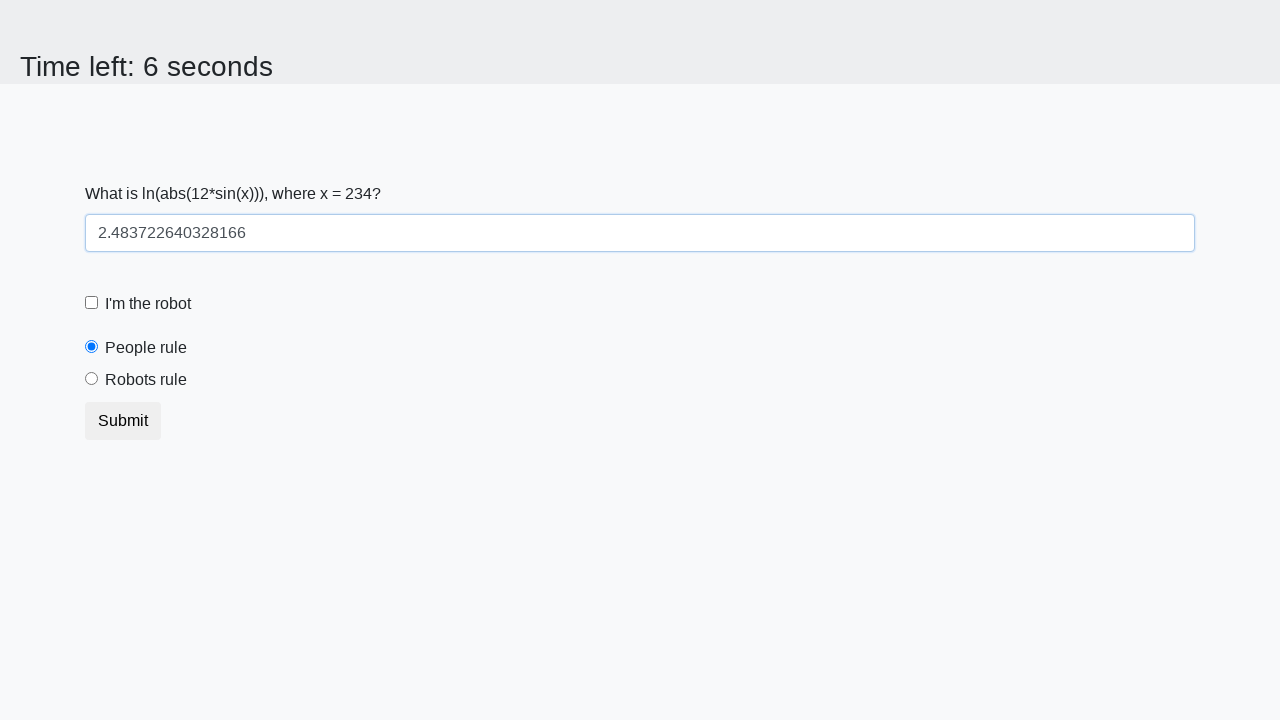

Clicked the robot checkbox at (148, 304) on [for='robotCheckbox']
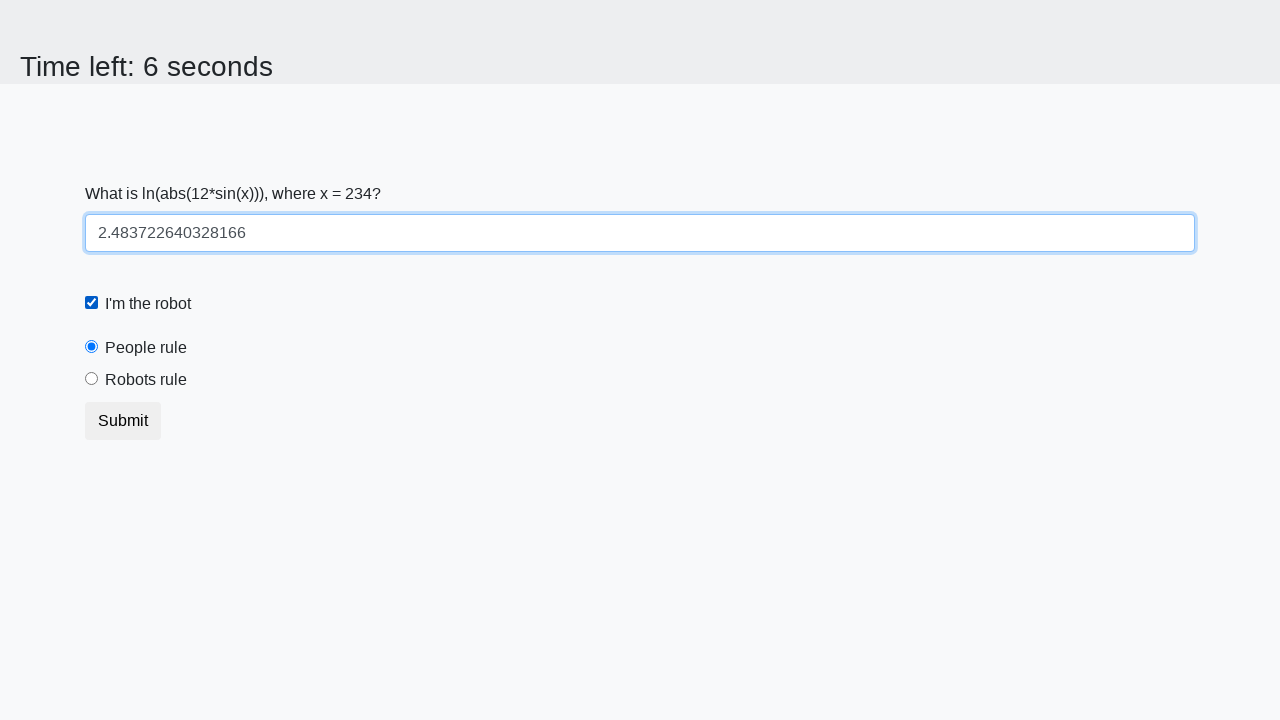

Clicked the robots rule radio button at (146, 380) on [for='robotsRule']
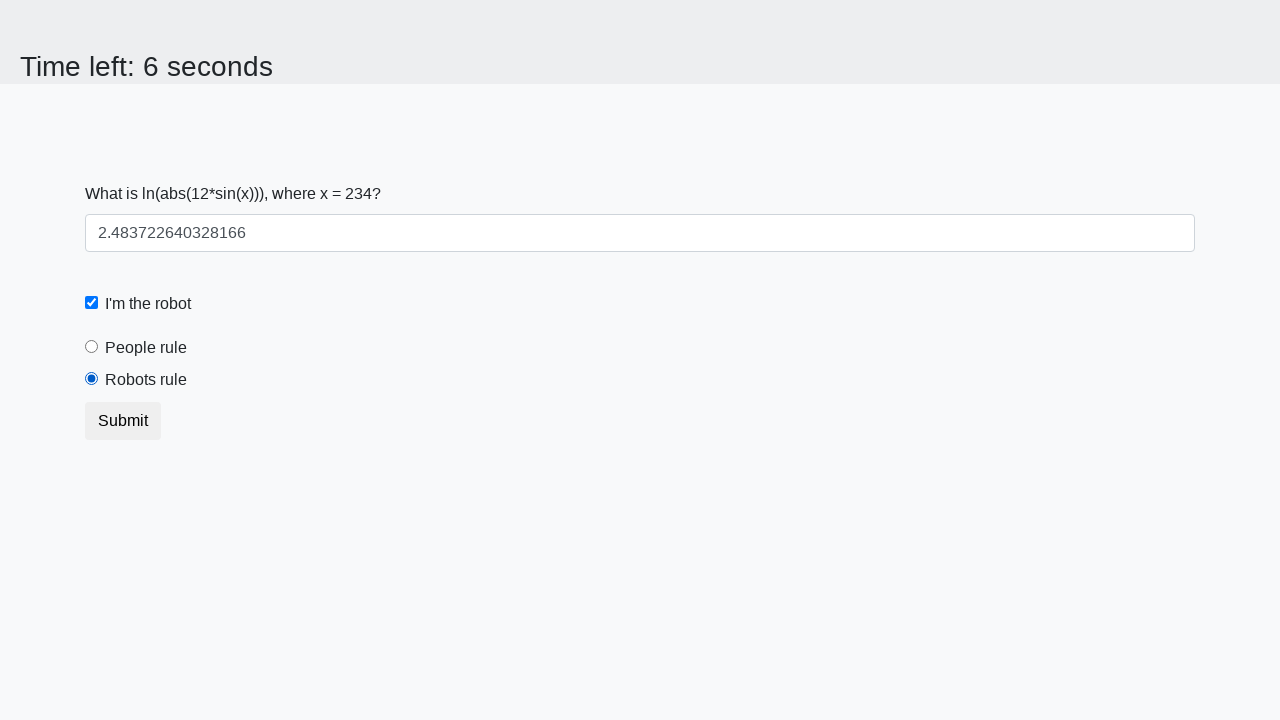

Clicked submit button to submit the math challenge form at (123, 421) on button.btn
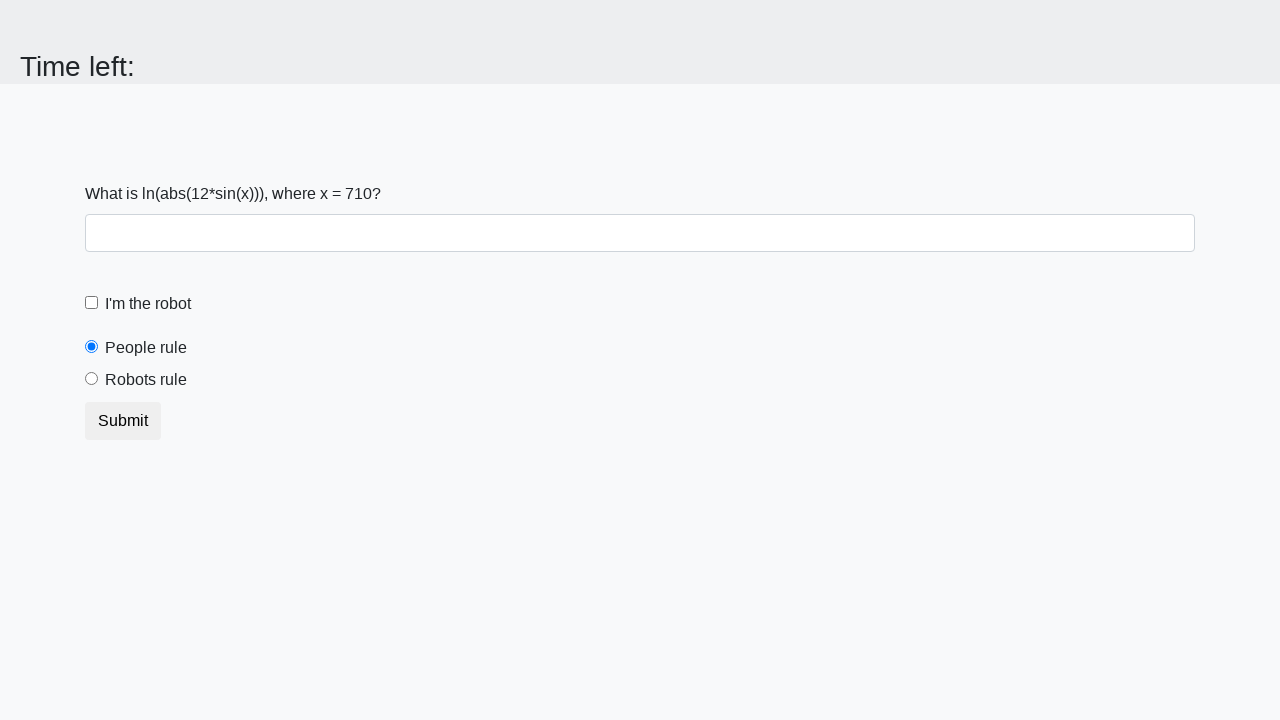

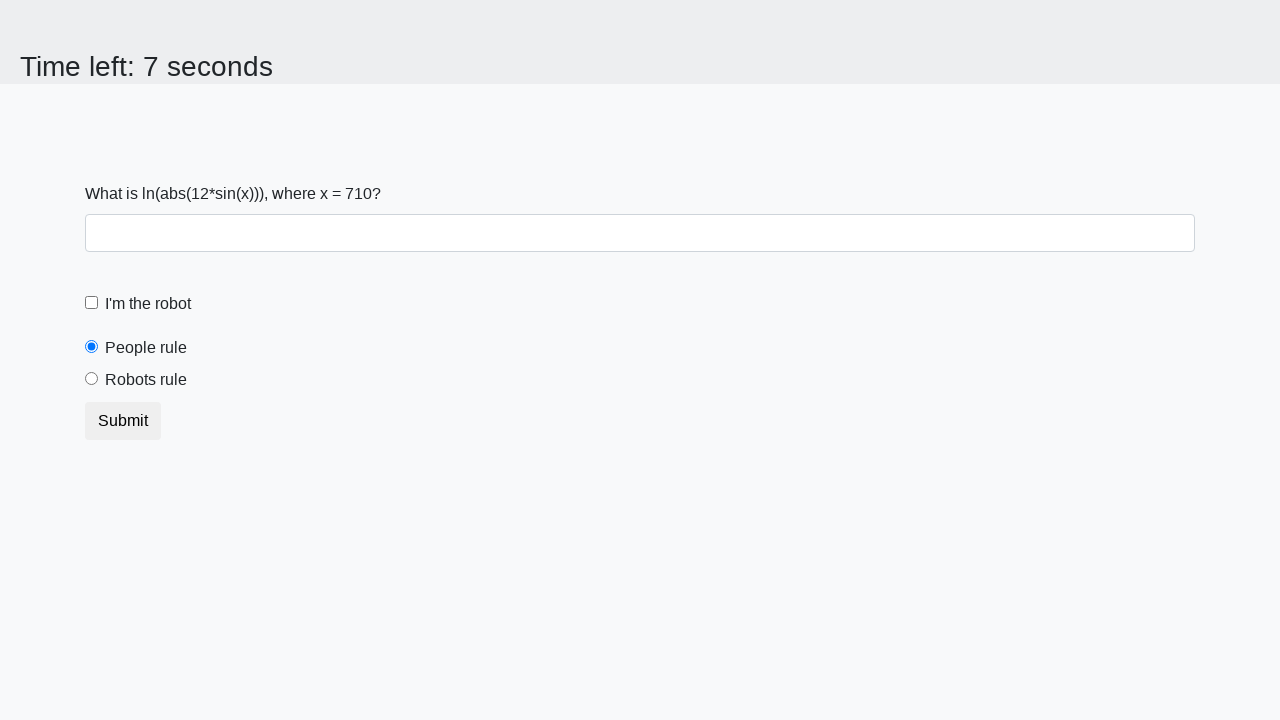